Navigates to the Montreal Museum of Fine Arts (MBAM) English homepage

Starting URL: https://www.mbam.qc.ca/en/

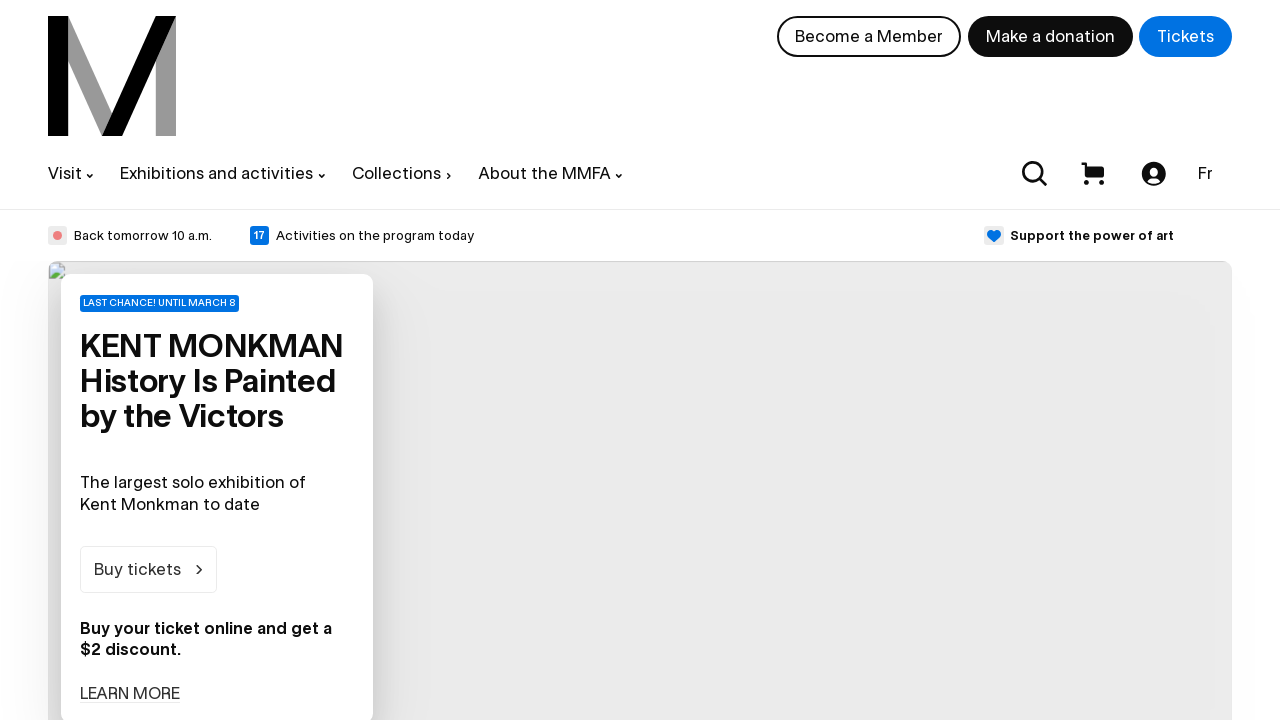

Waited for page to fully load (domcontentloaded)
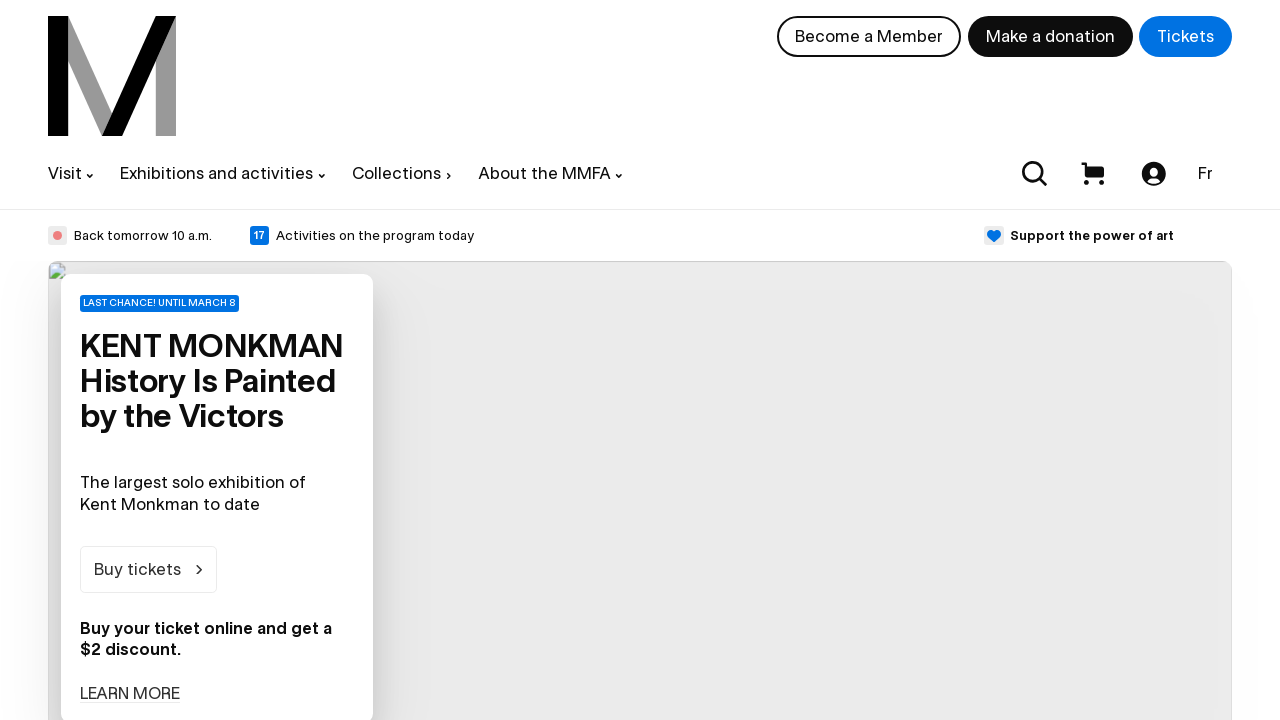

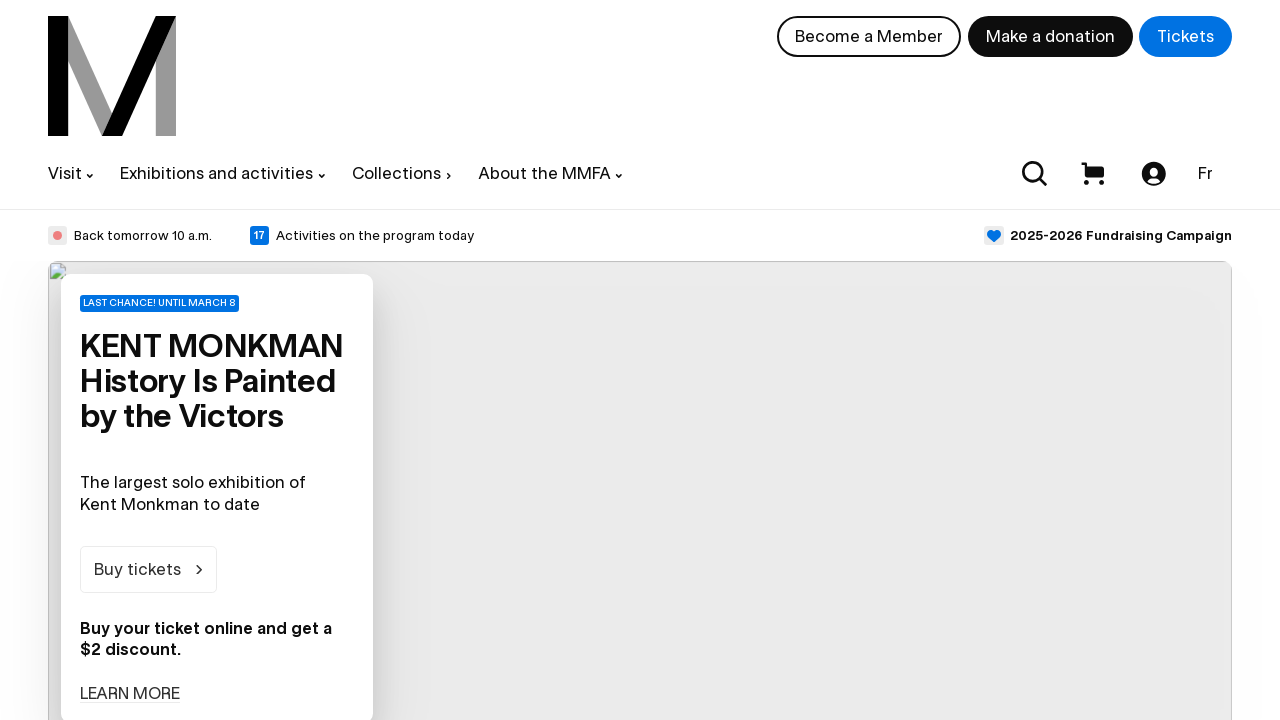